Tests dropdown selection functionality by selecting an option from the old style select menu using index selection.

Starting URL: https://demoqa.com/select-menu

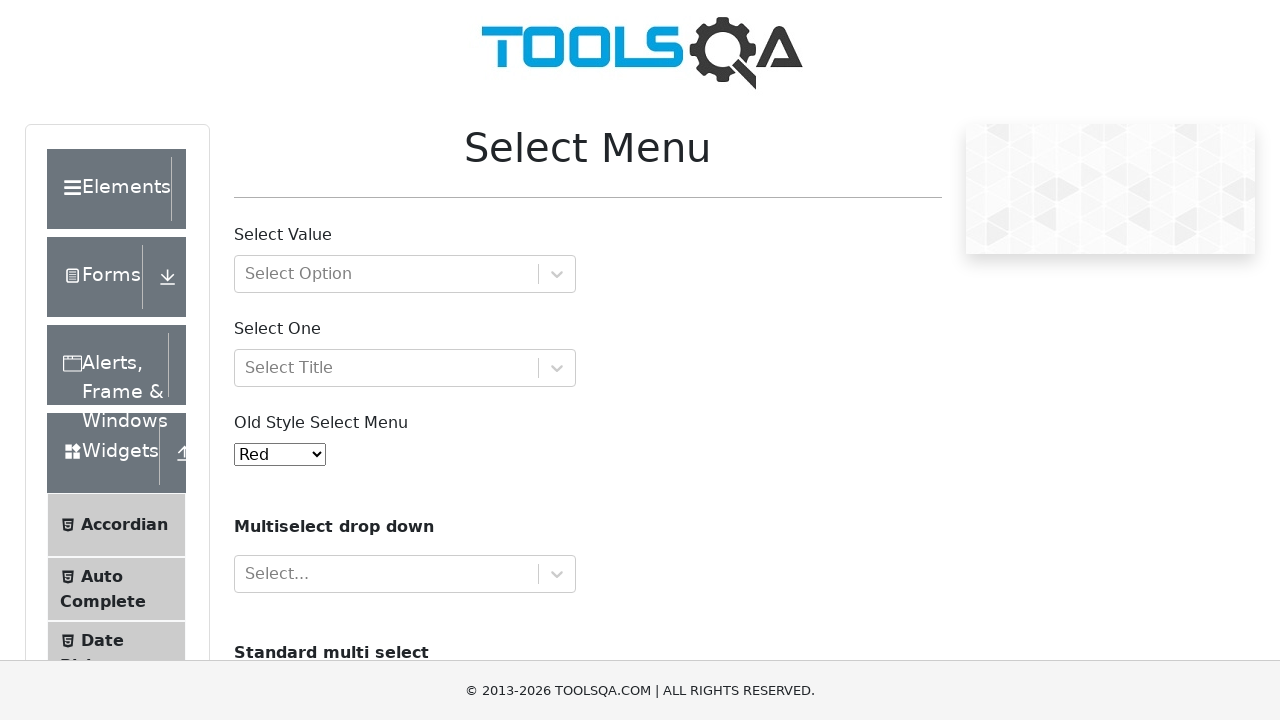

Old style select menu (#oldSelectMenu) is visible
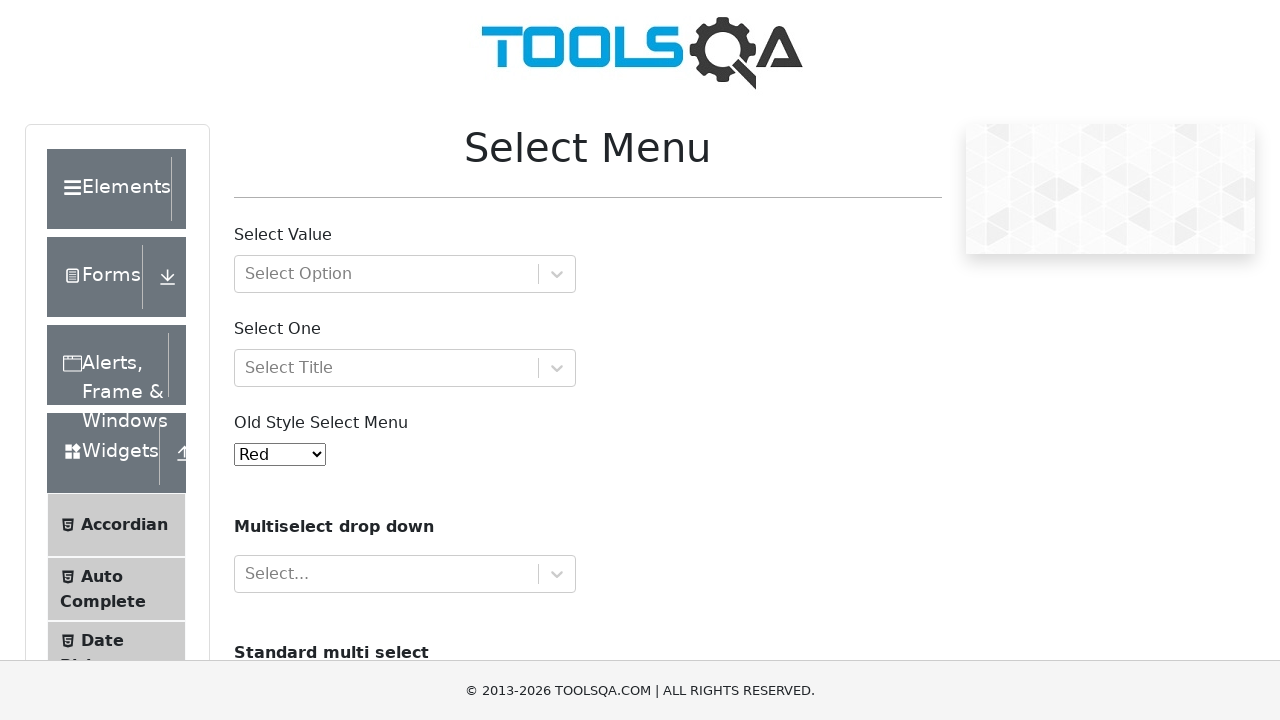

Selected option at index 1 (Blue) from old style select menu on #oldSelectMenu
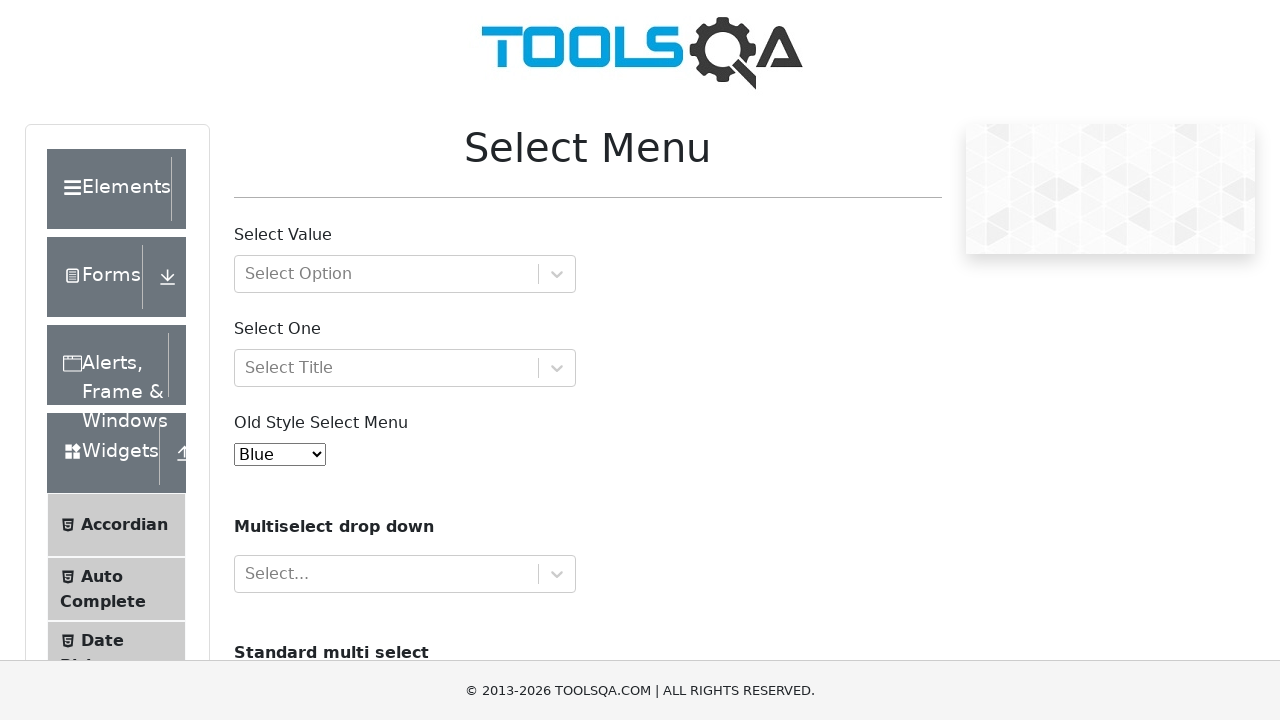

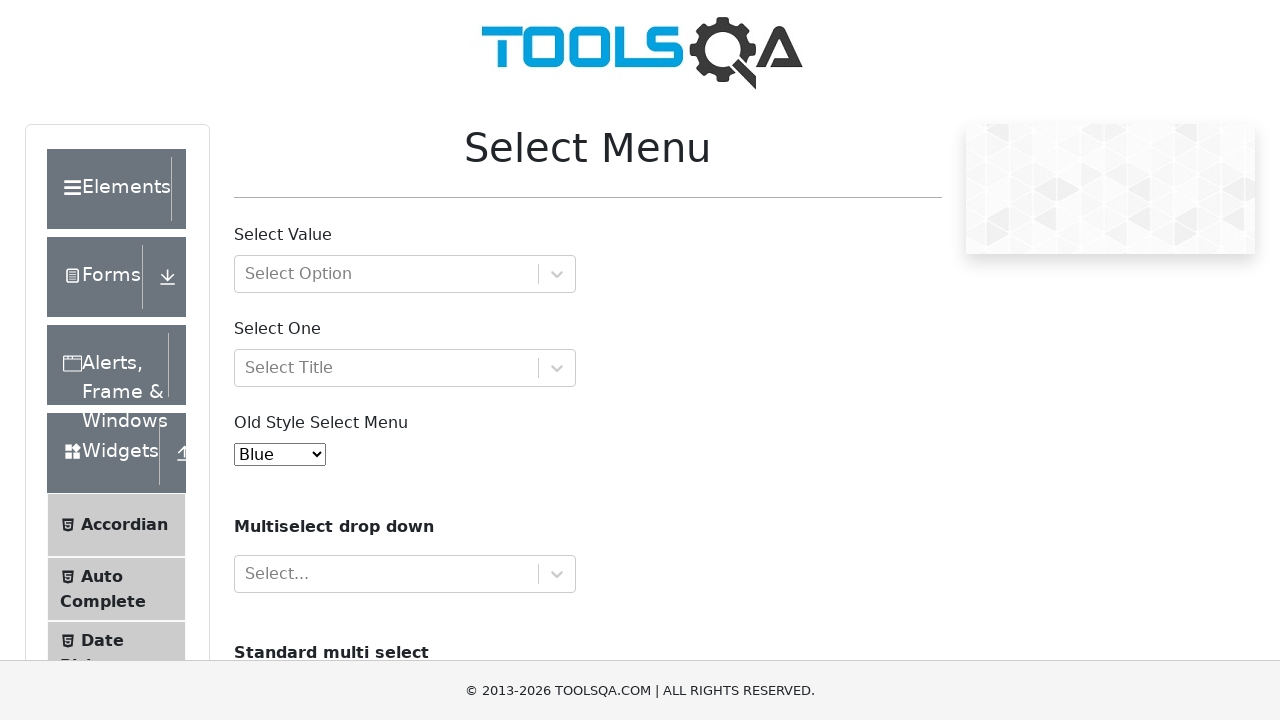